Tests dropdown selection functionality by selecting different currency options using various selection methods

Starting URL: https://rahulshettyacademy.com/dropdownsPractise/

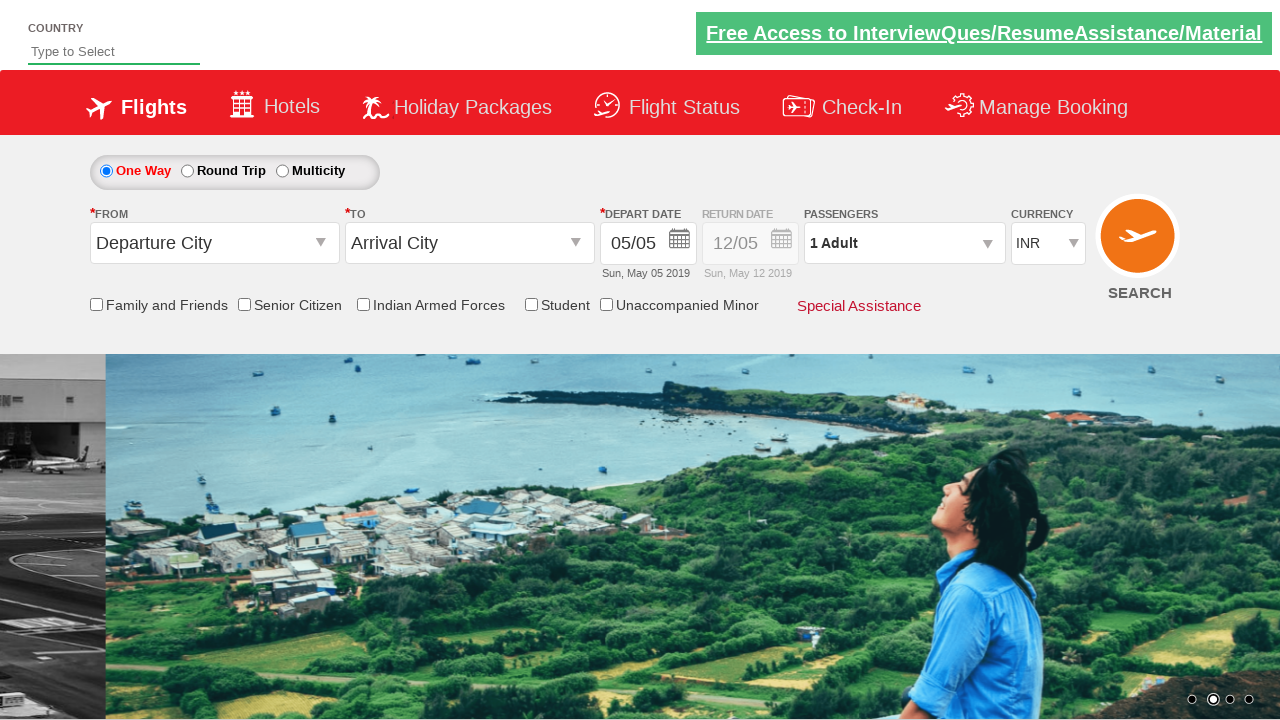

Located currency dropdown element
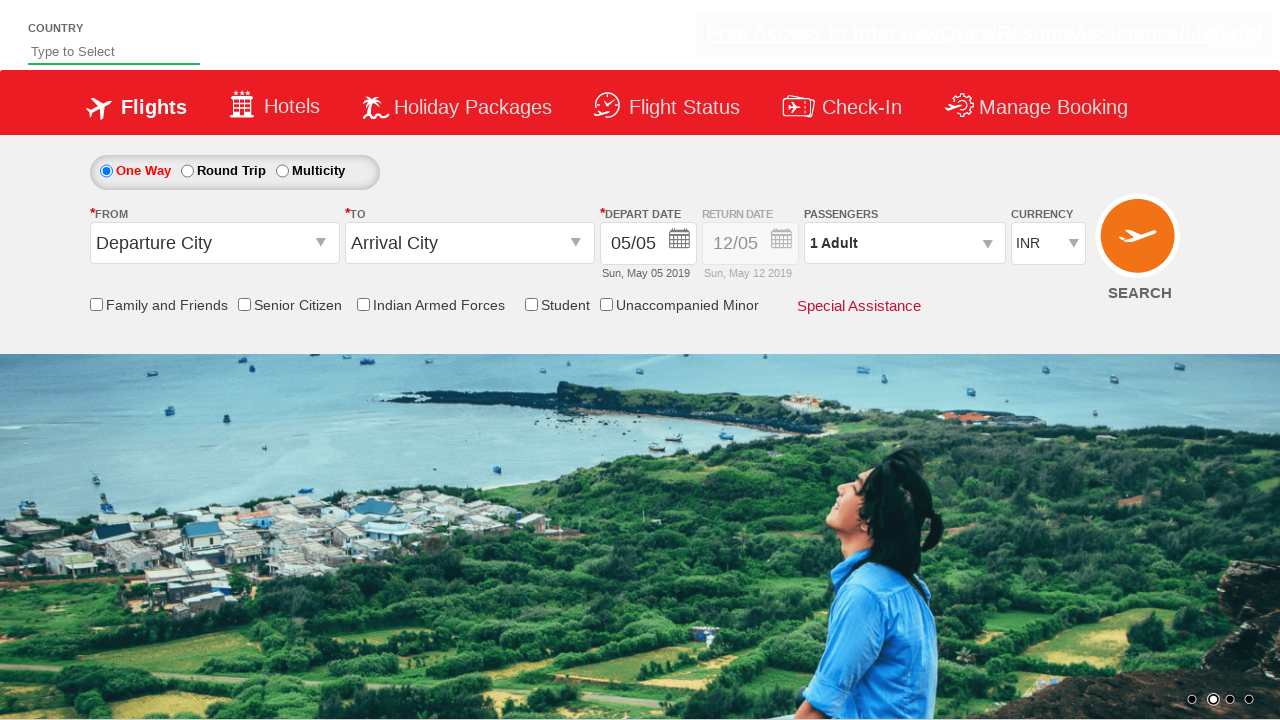

Selected first option (index 0) from currency dropdown on select#ctl00_mainContent_DropDownListCurrency
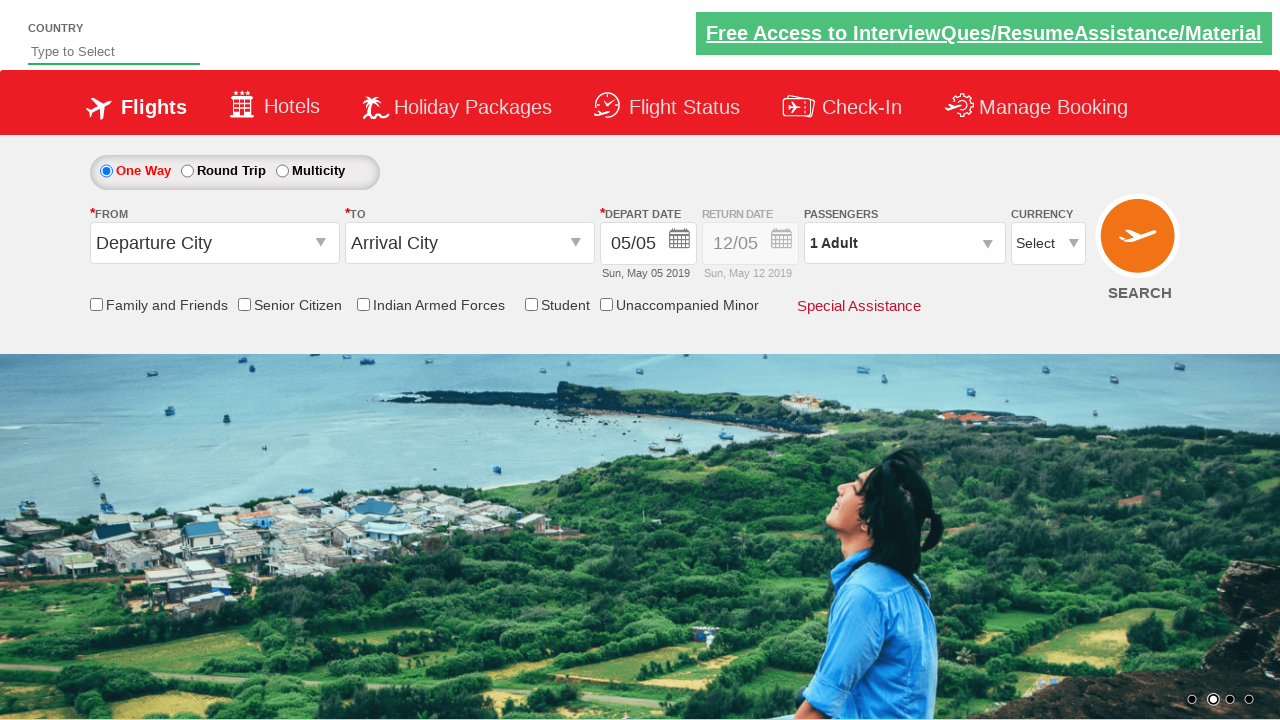

Retrieved selected option text: Select
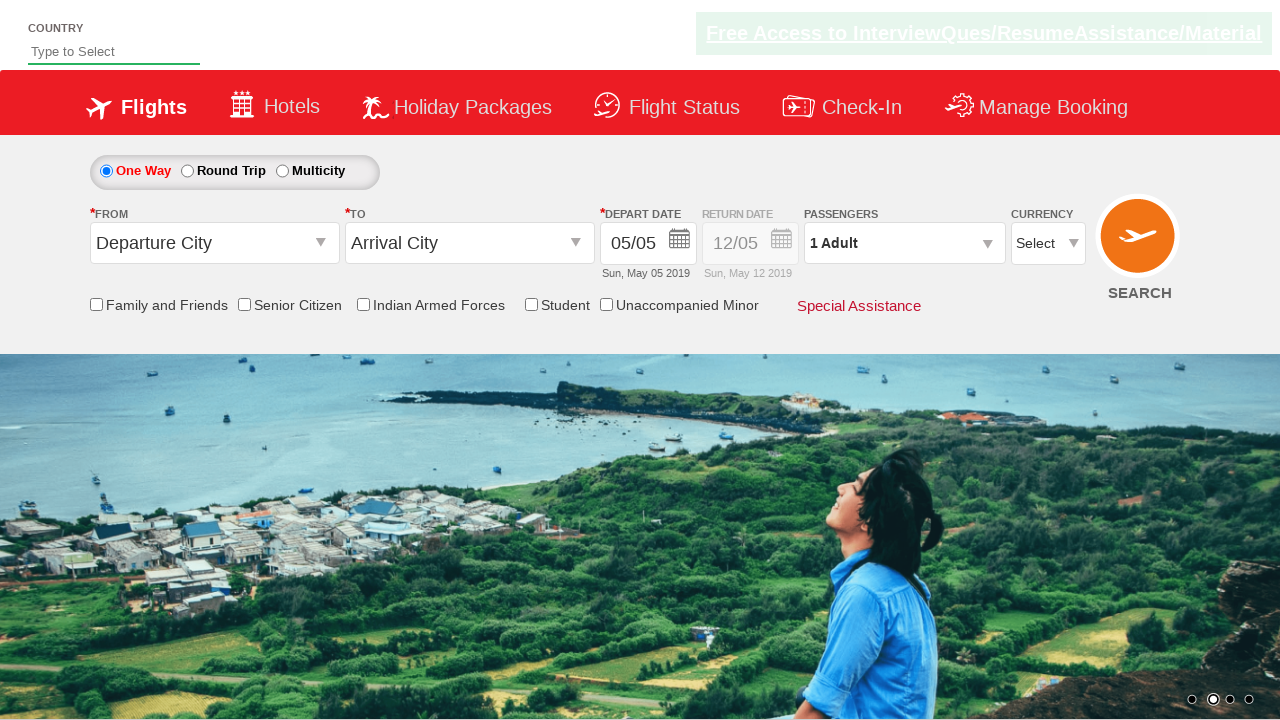

Selected INR option from currency dropdown by value on select#ctl00_mainContent_DropDownListCurrency
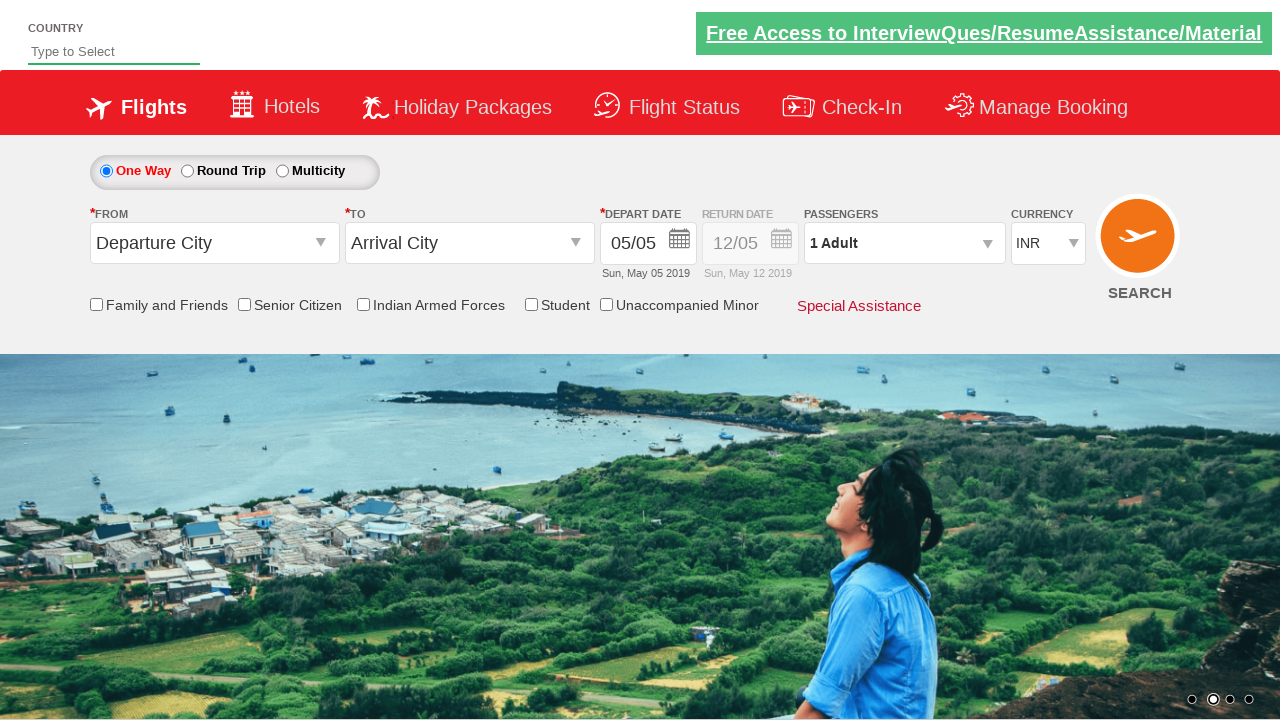

Retrieved newly selected option text: INR
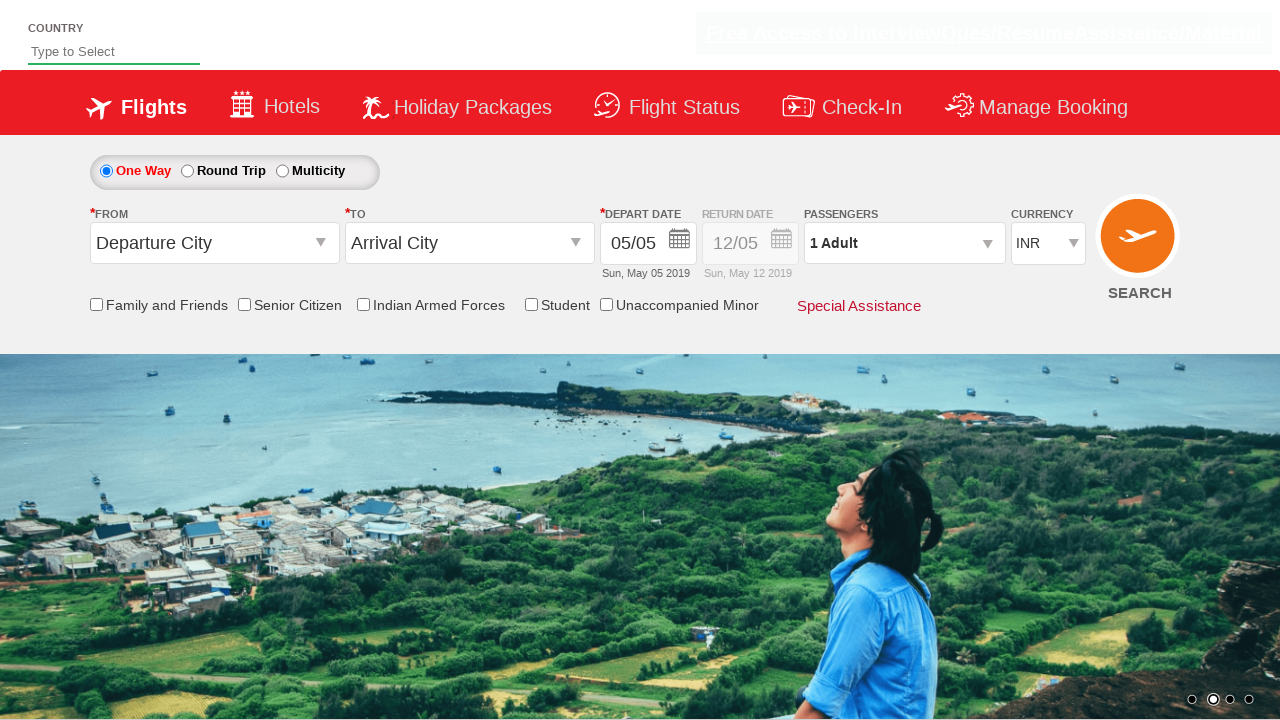

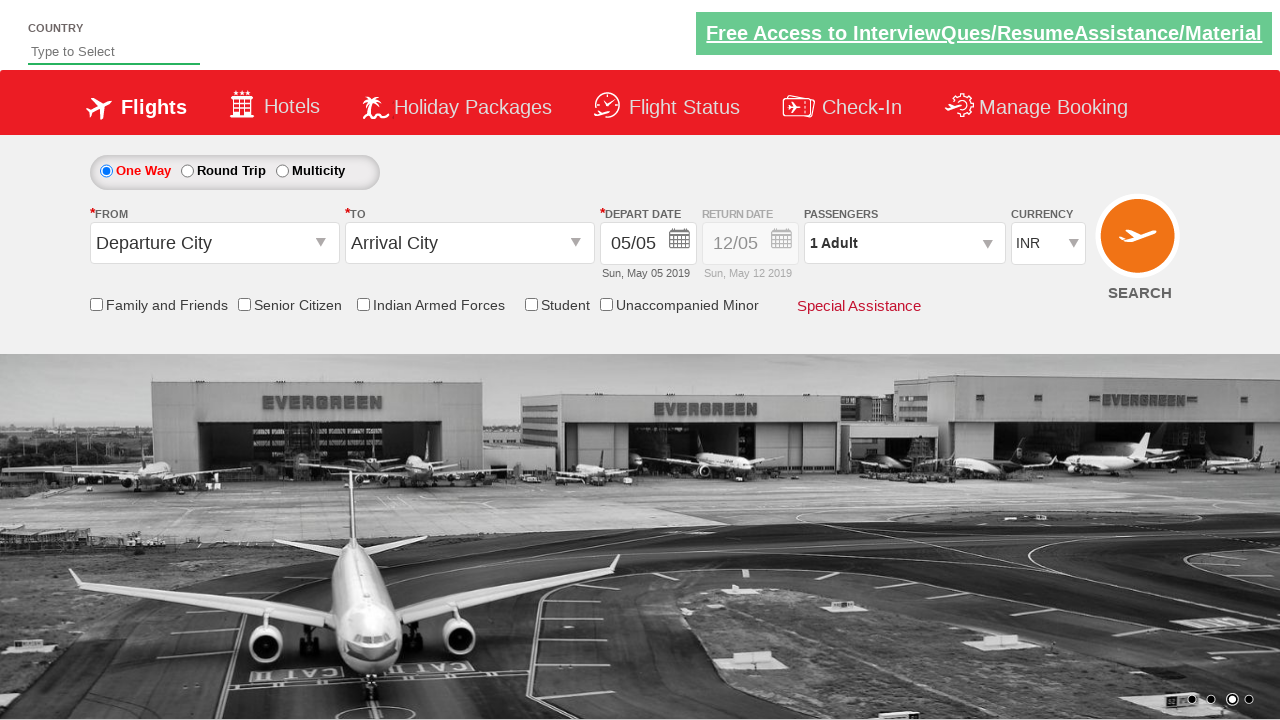